Tests right-click context menu interaction on the RPA link element on a Selenium course content page. The original script right-clicks and navigates the context menu using keyboard, likely to open the link in a new tab.

Starting URL: http://greenstech.in/selenium-course-content.html

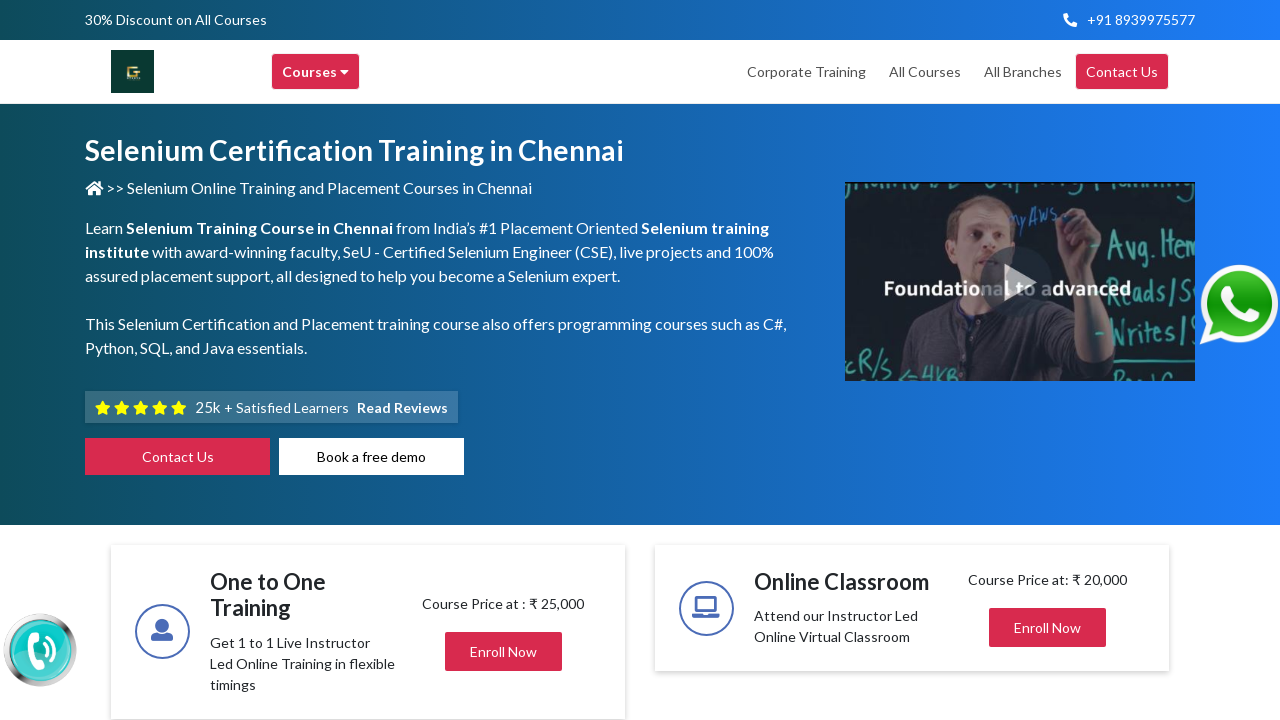

Set viewport size to 1920x1080
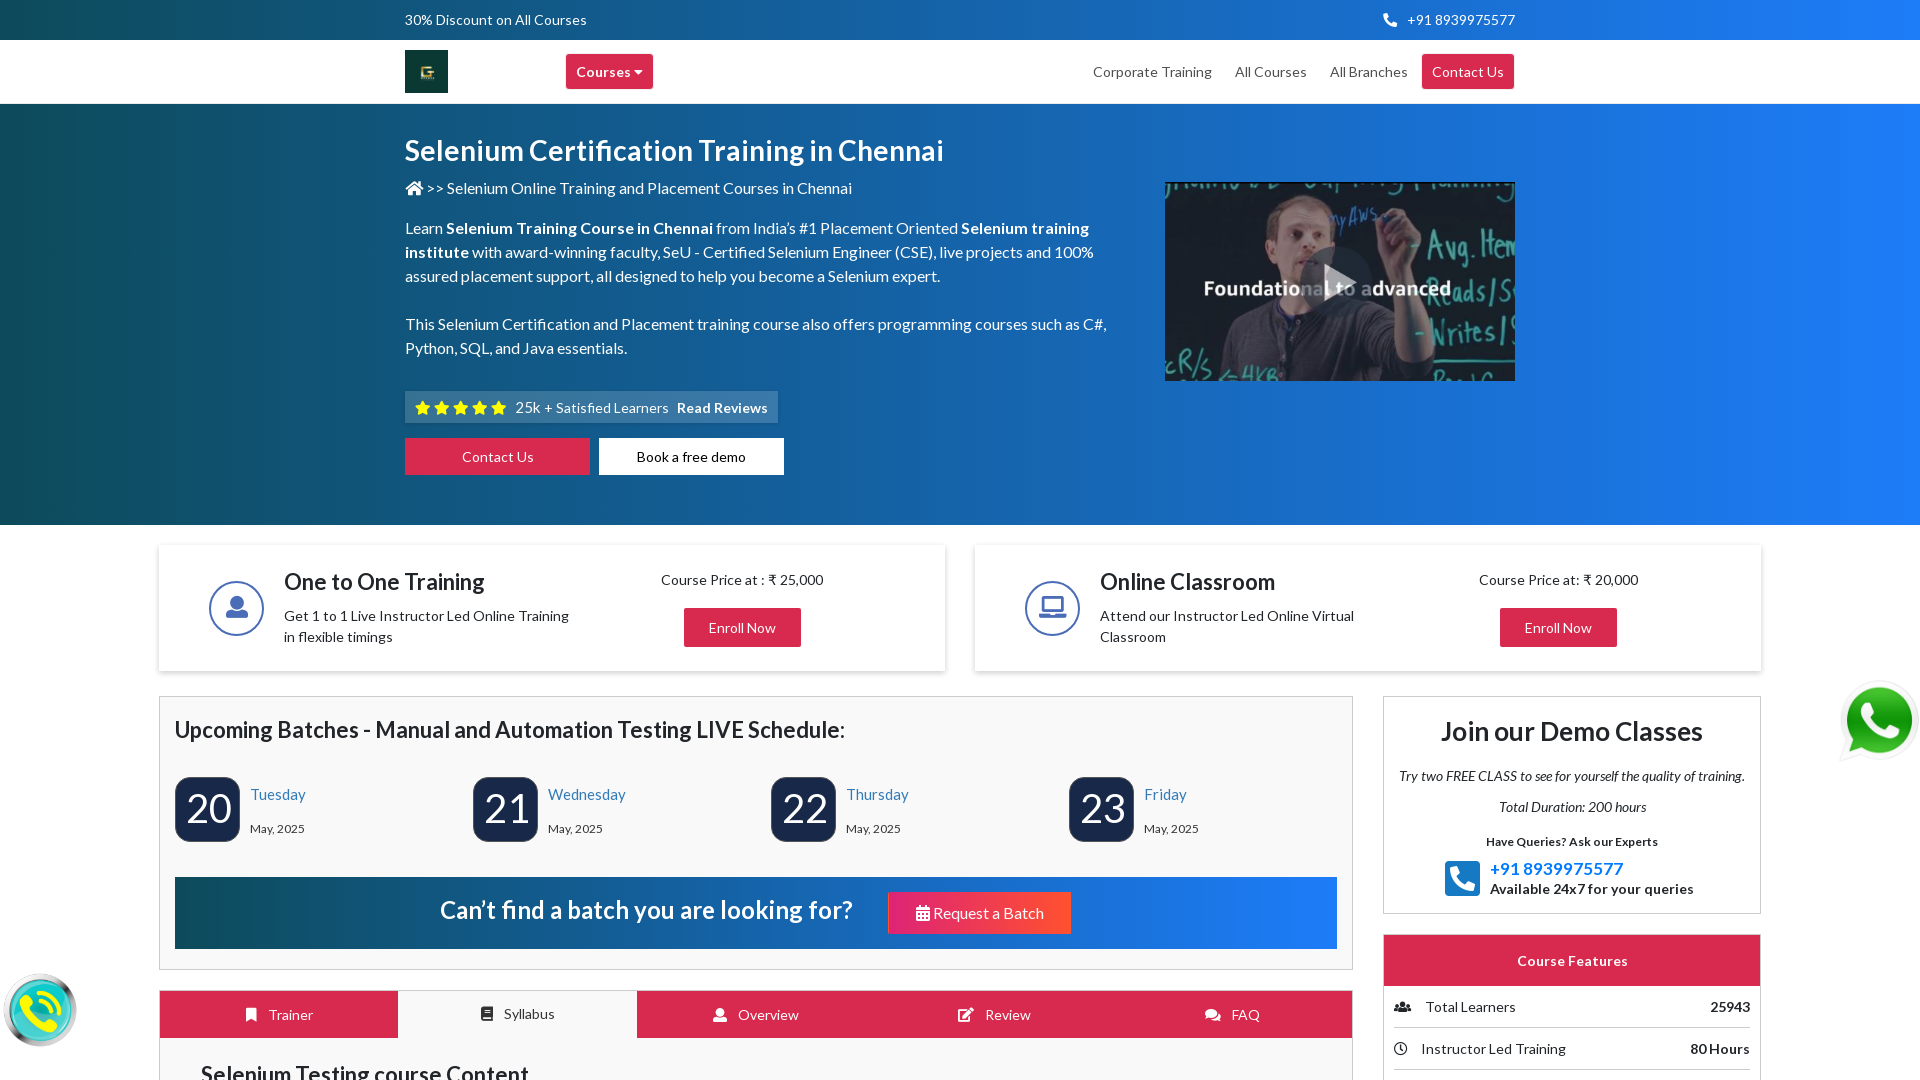

Located RPA link element
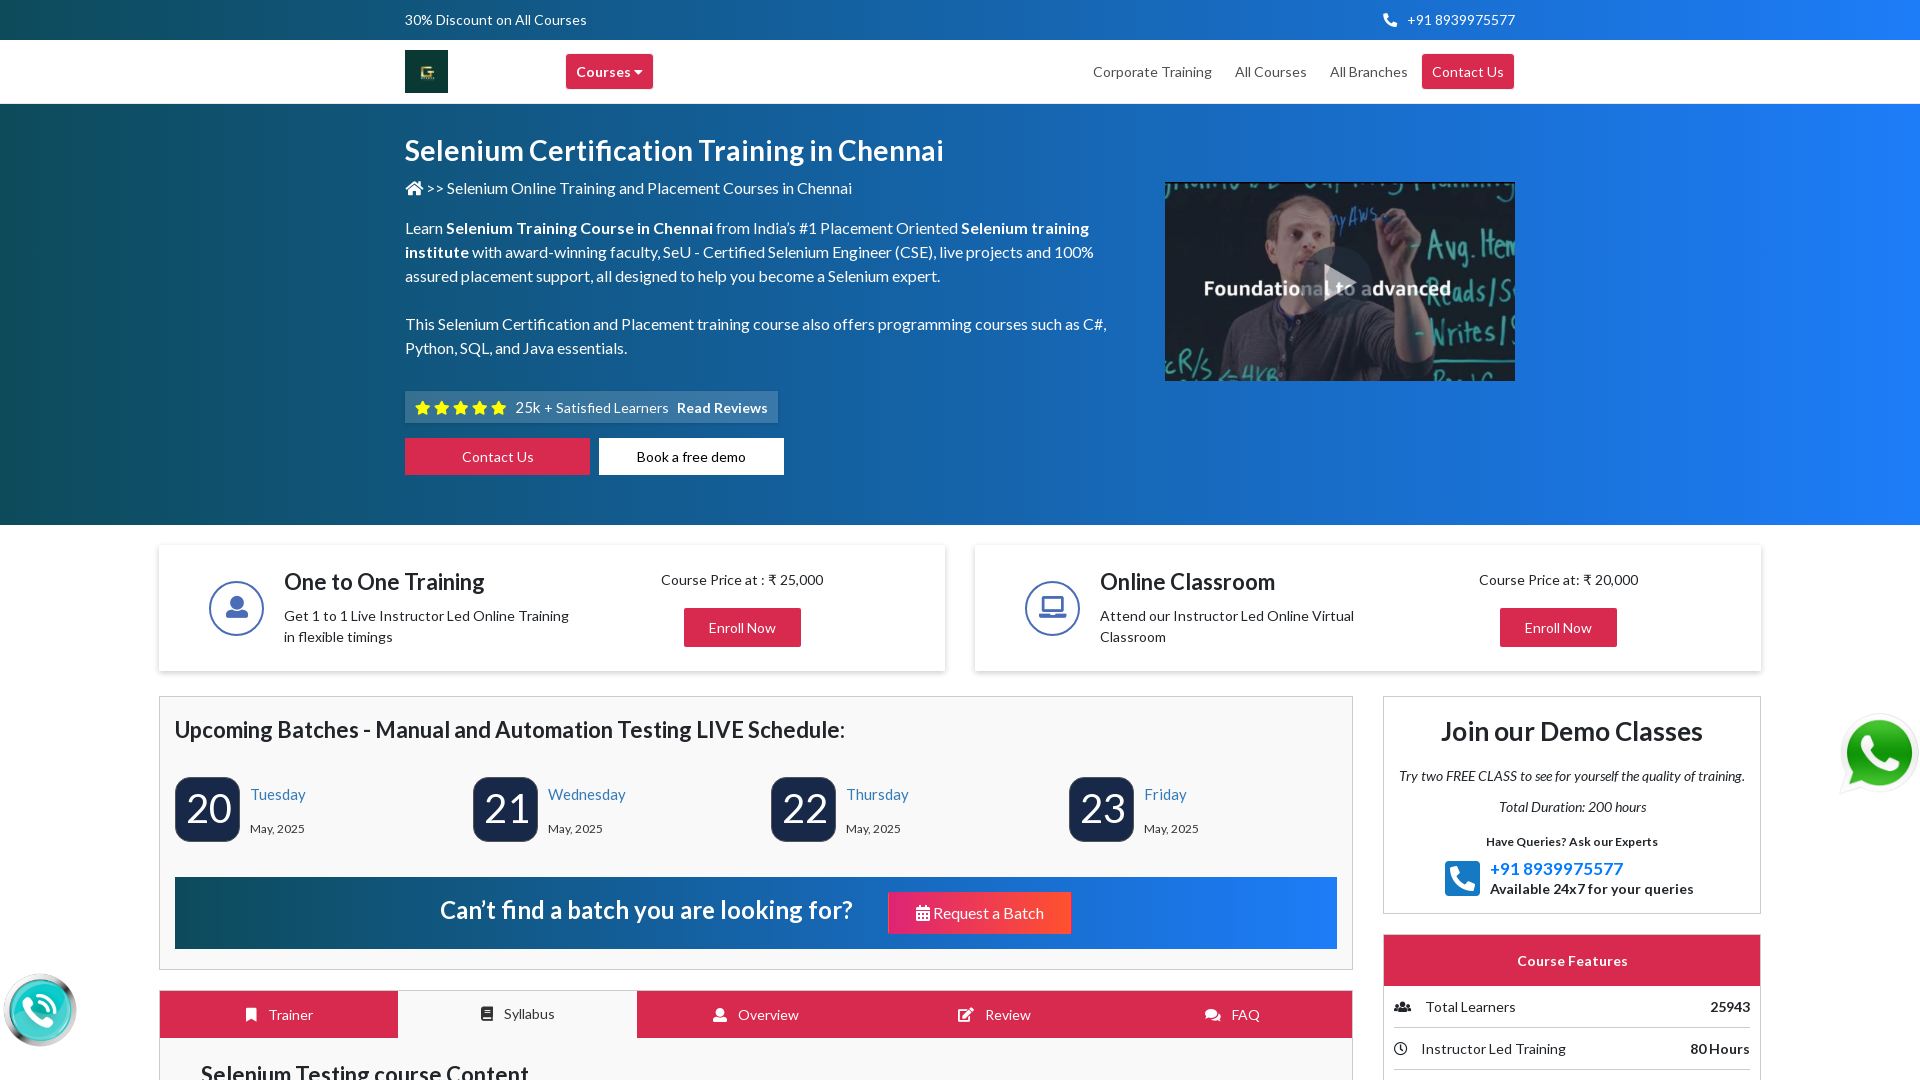

Right-clicked on RPA link to open context menu at (1596, 540) on xpath=//a[text()='RPA']
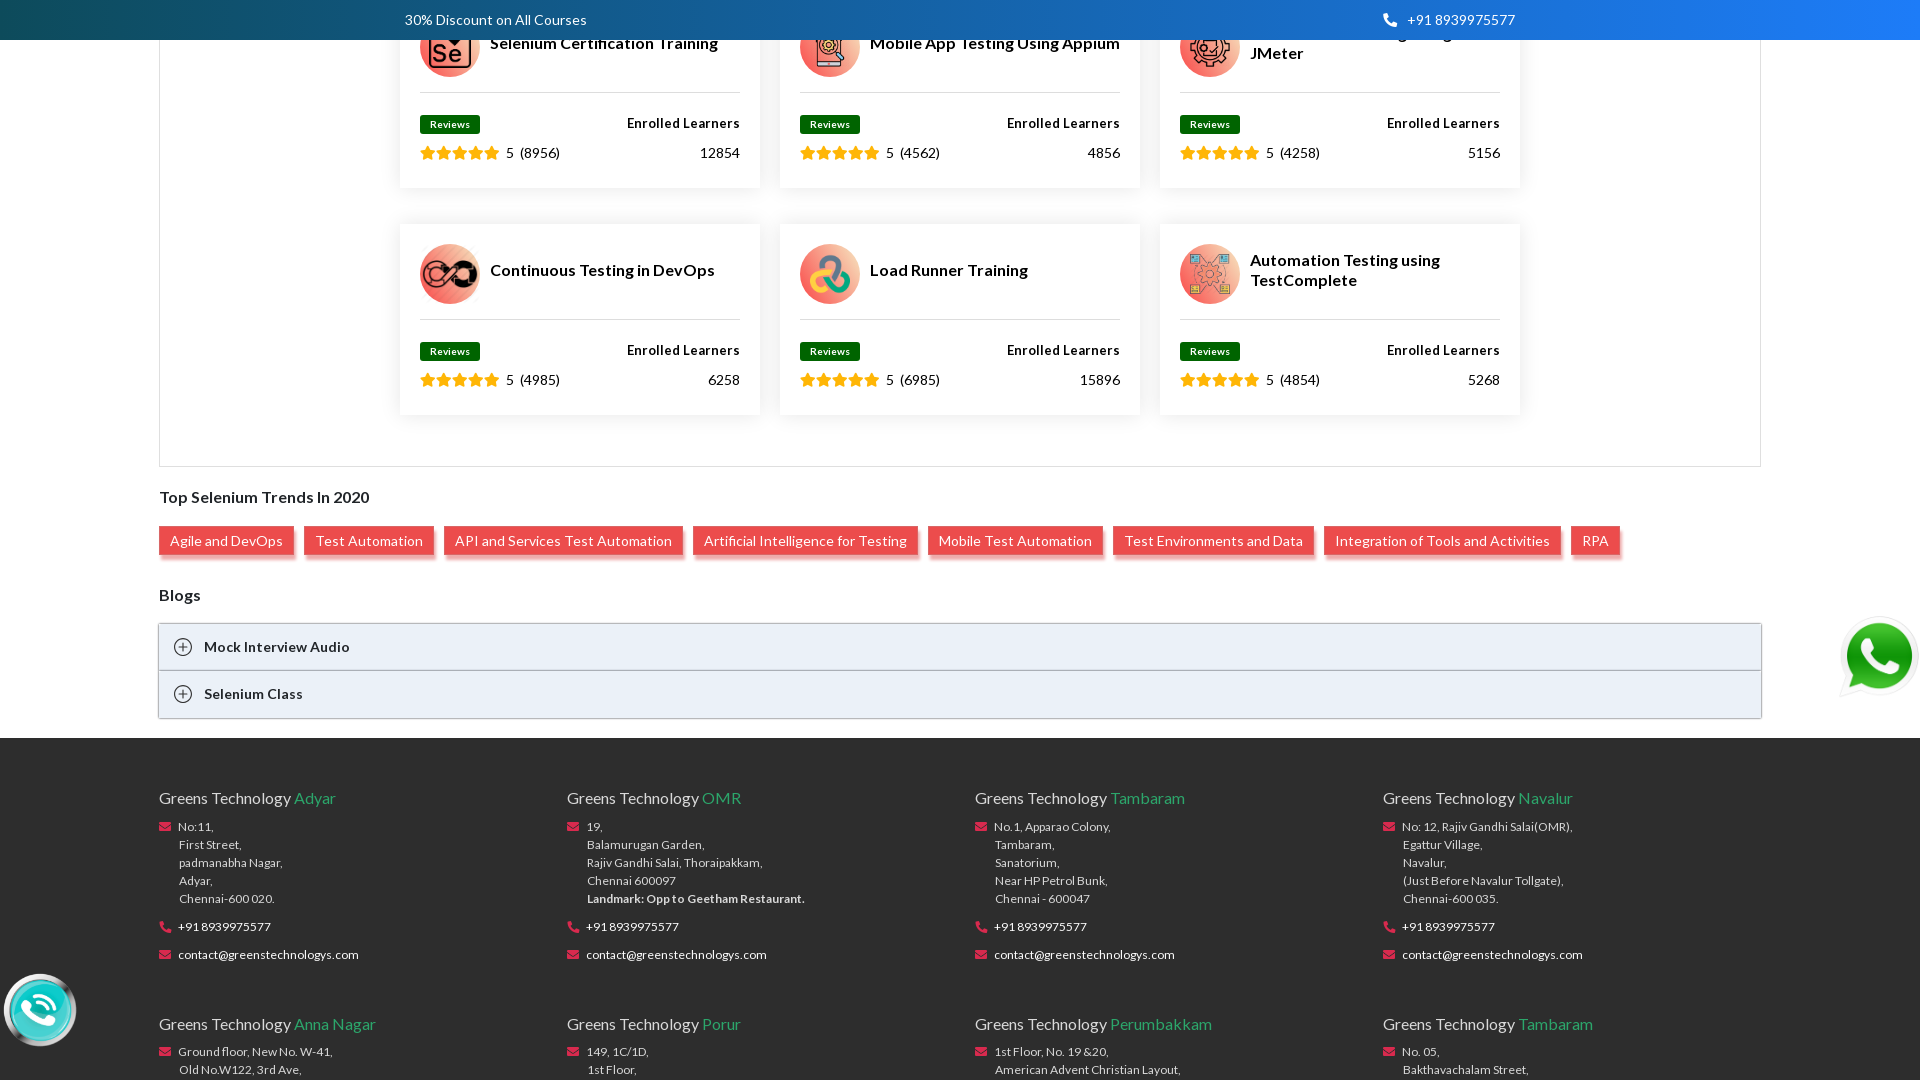

Pressed ArrowDown (1/6) in context menu
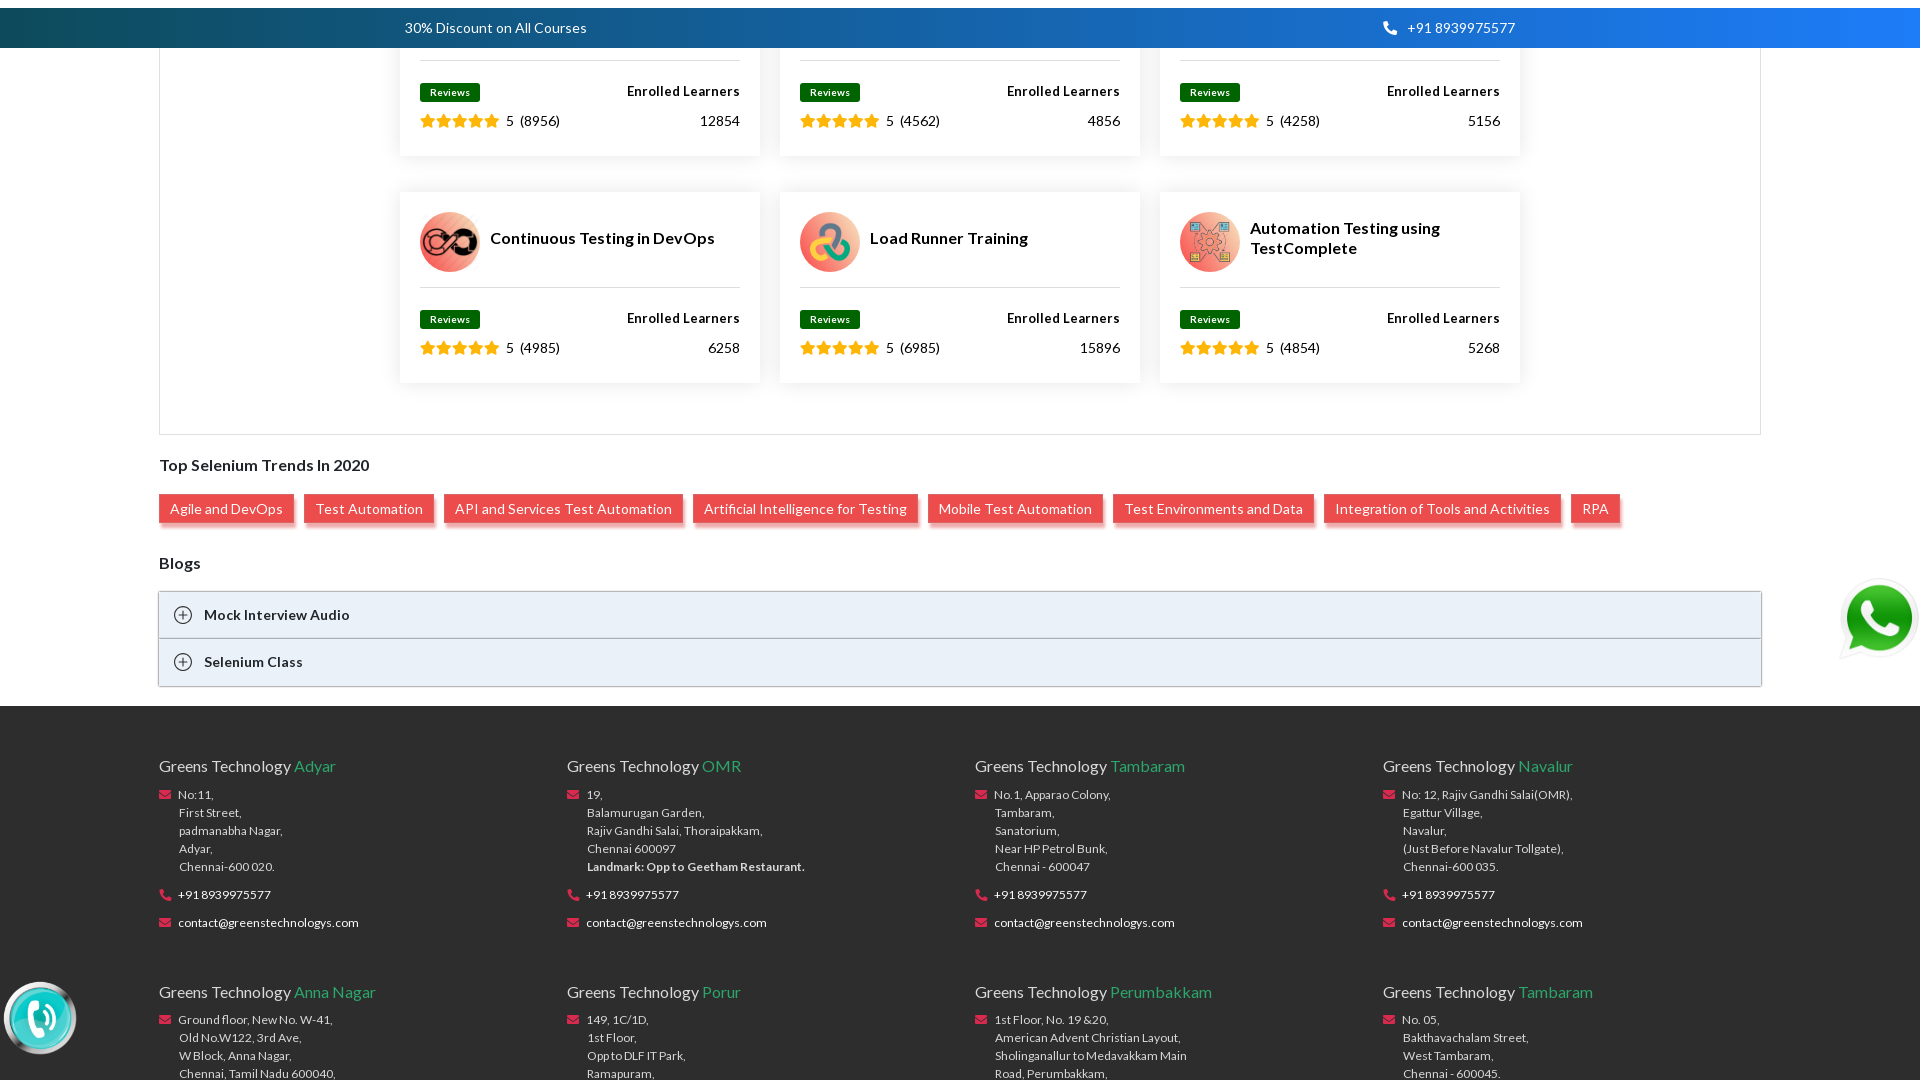

Pressed ArrowDown (2/6) in context menu
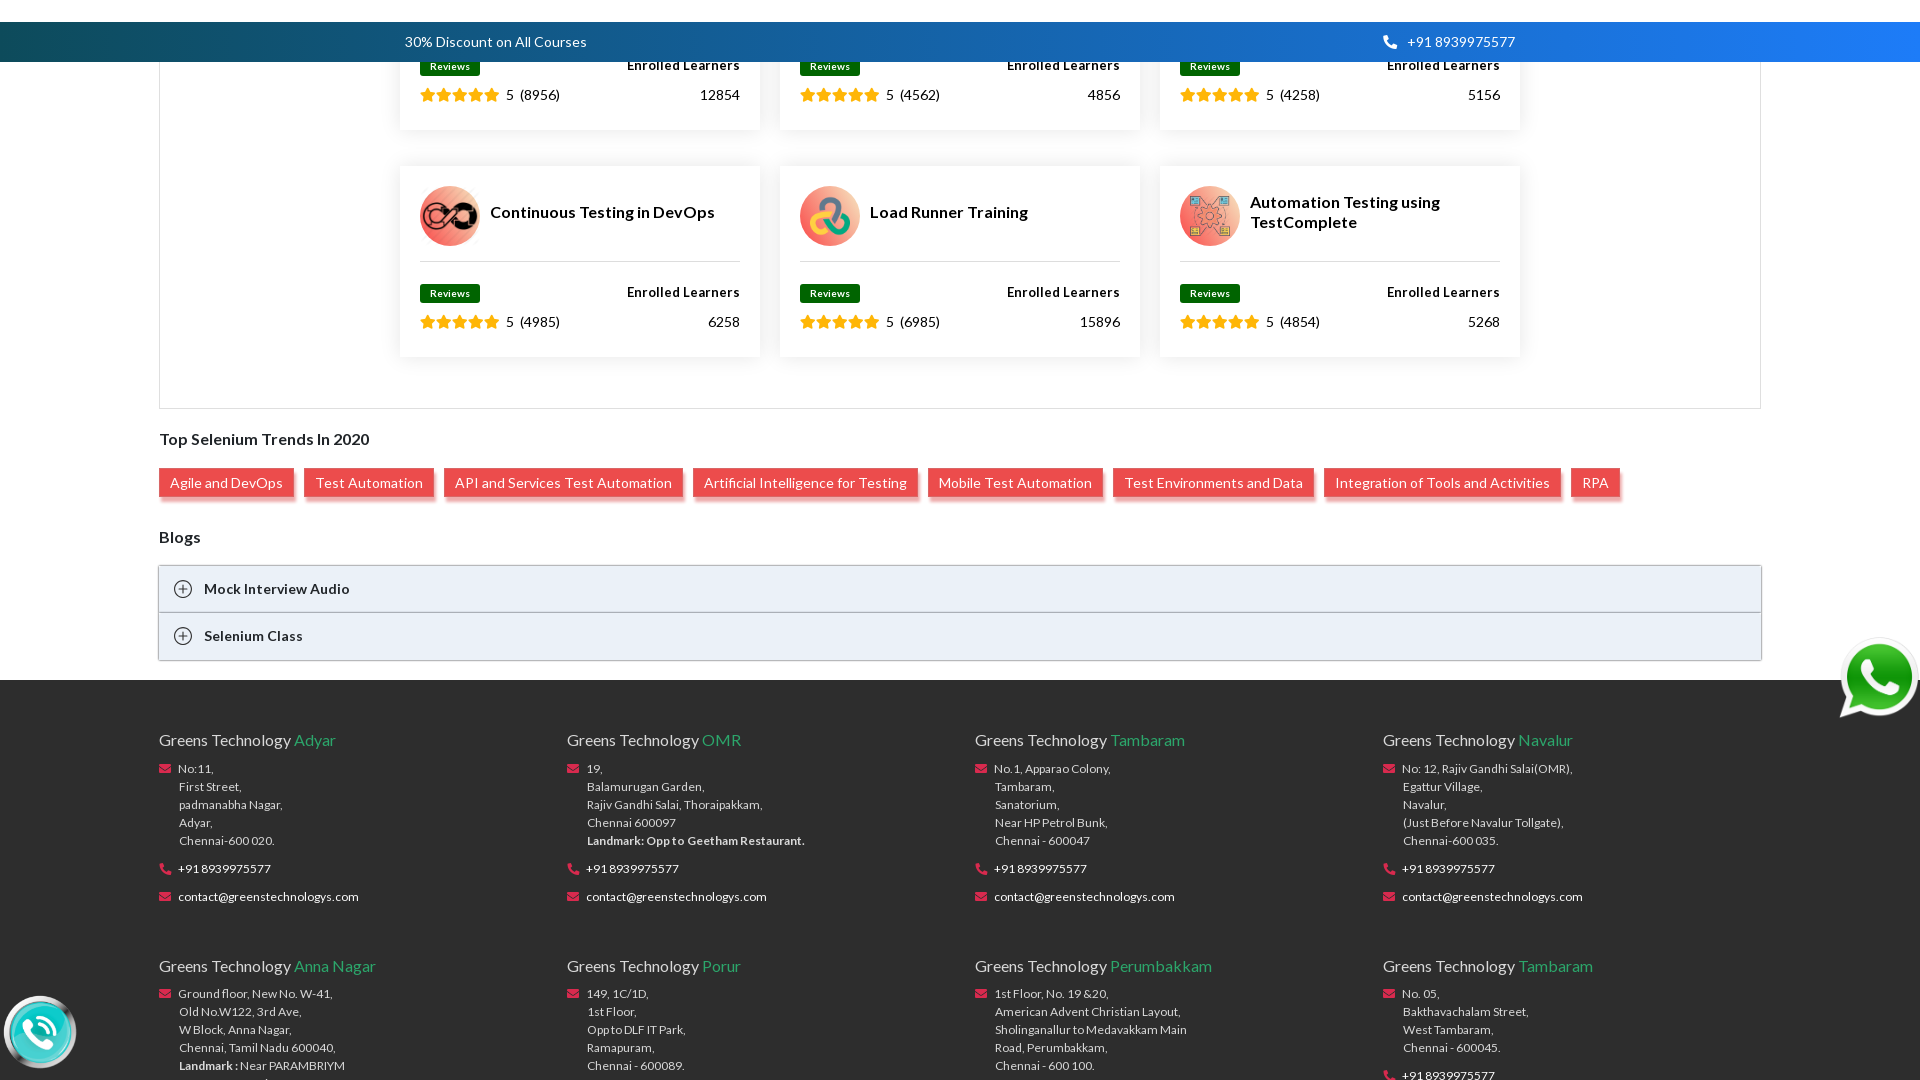

Pressed ArrowDown (3/6) in context menu
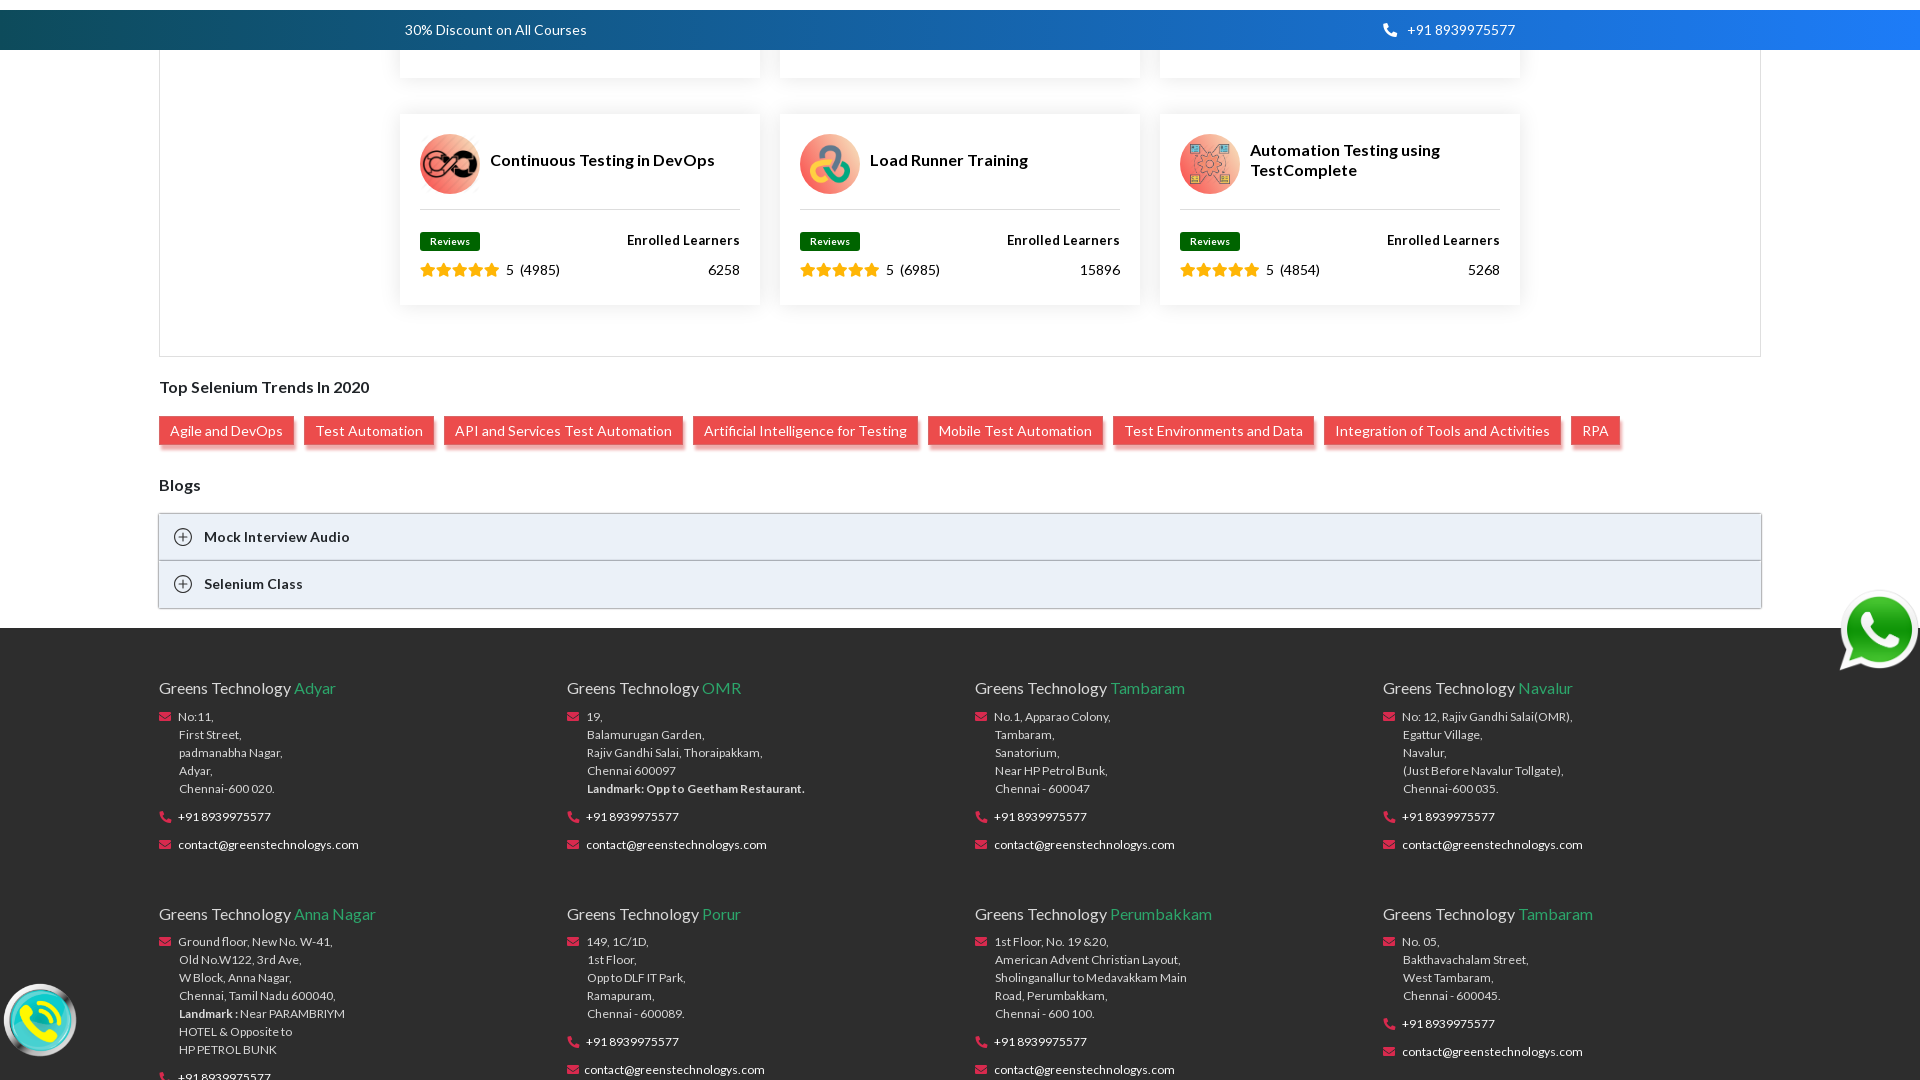

Pressed ArrowDown (4/6) in context menu
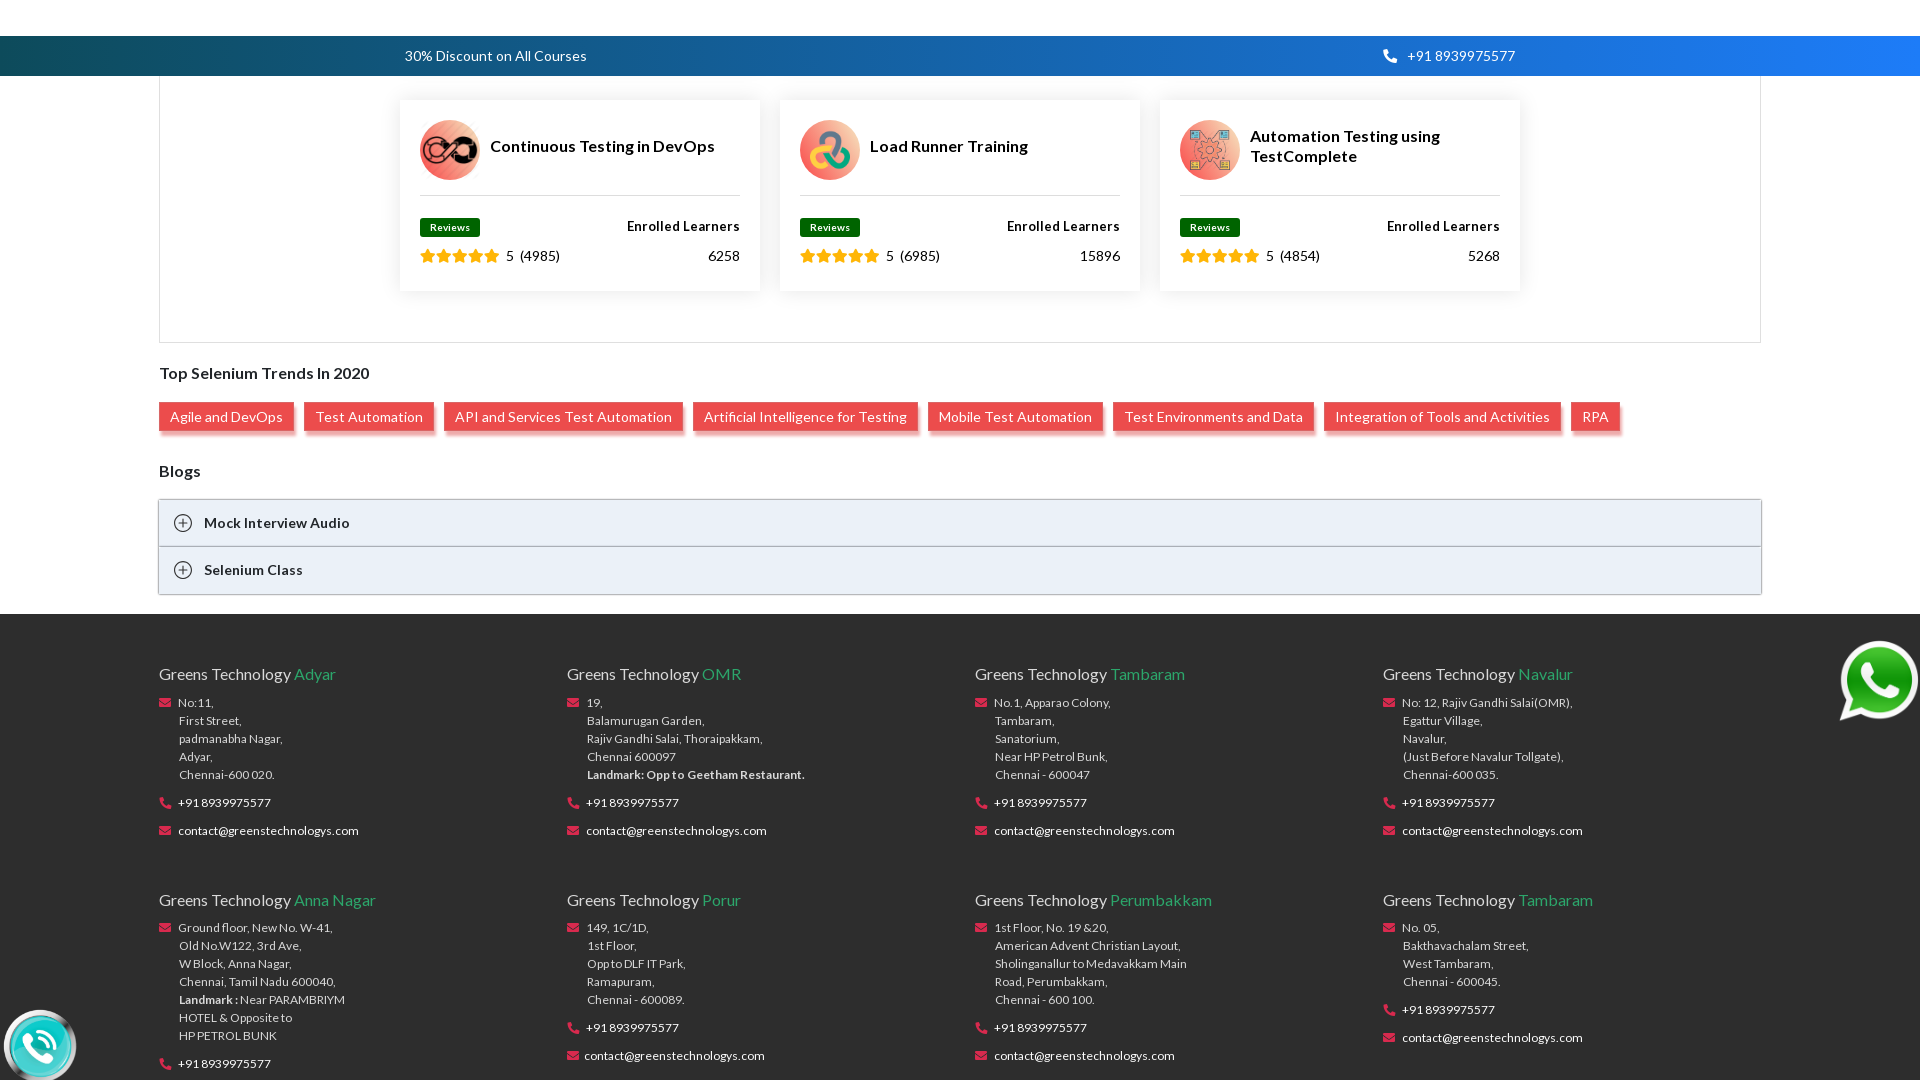

Pressed ArrowDown (5/6) in context menu
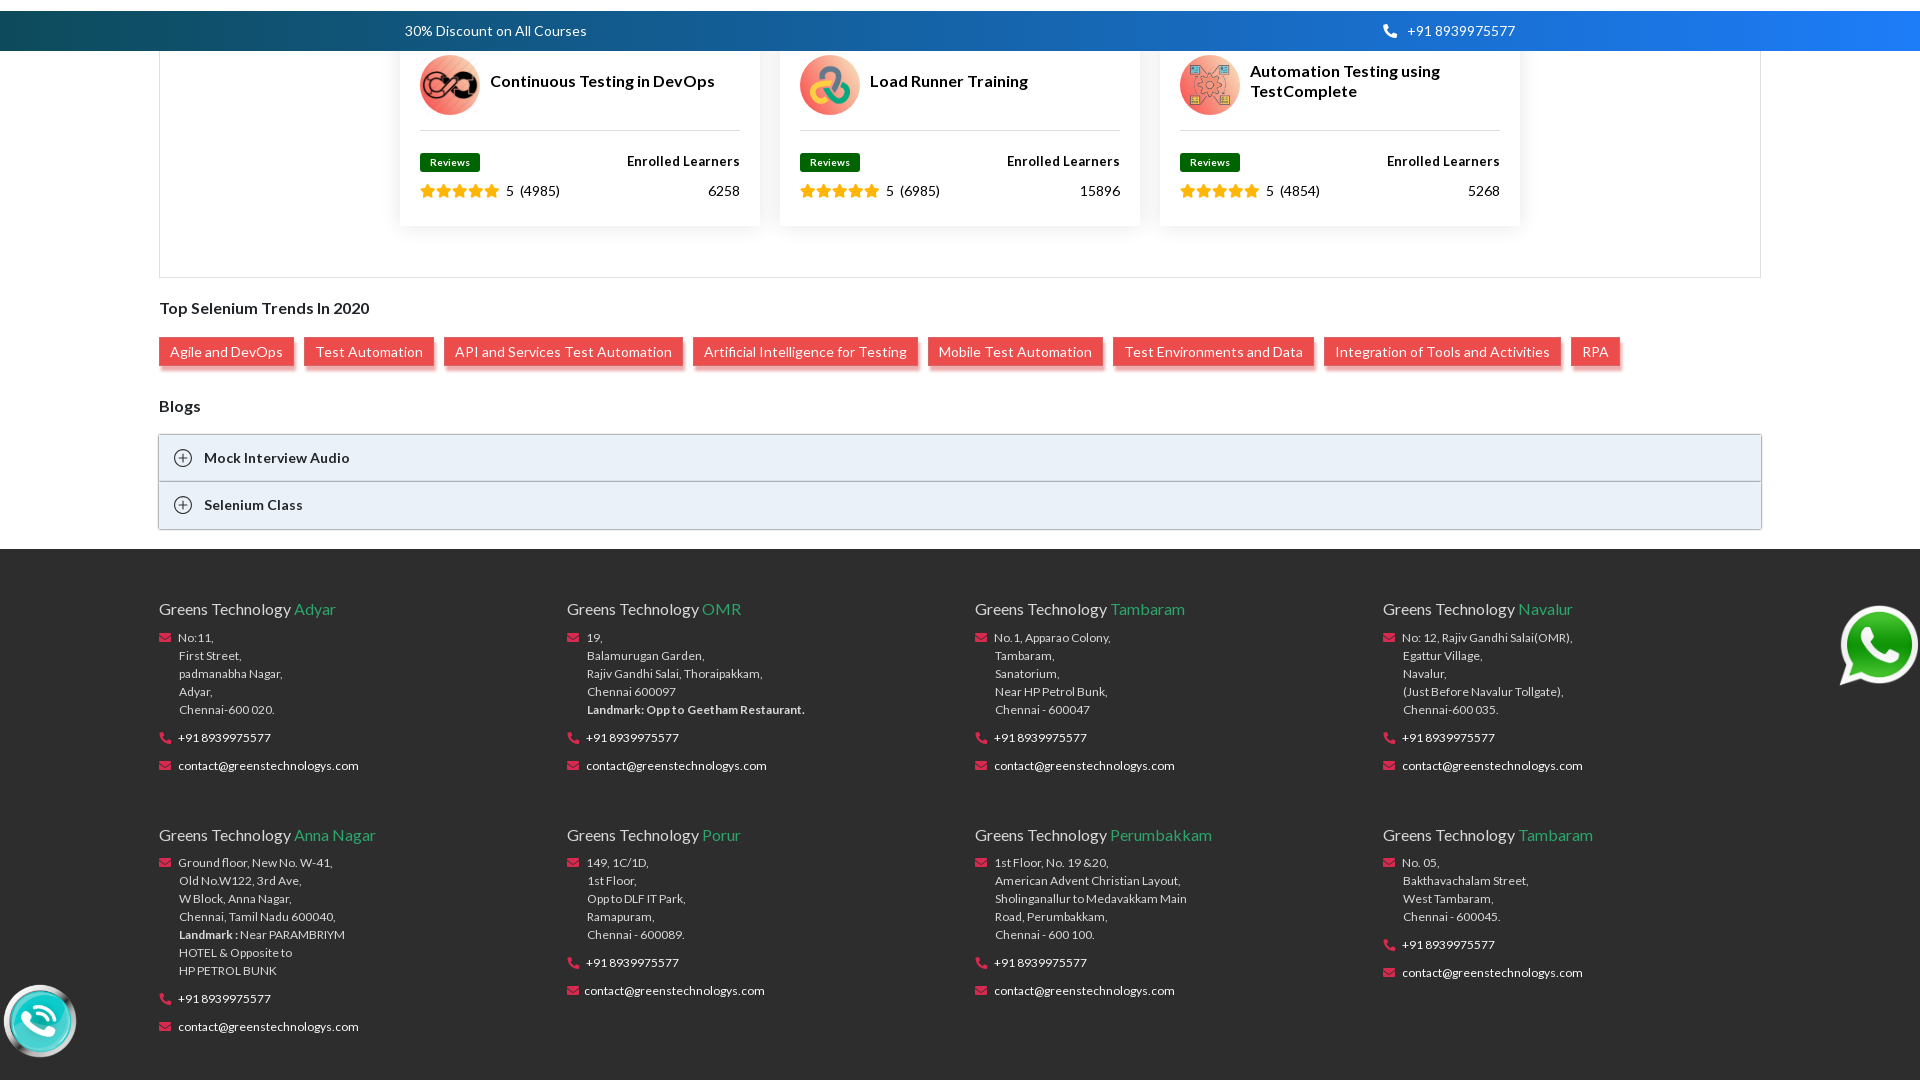

Pressed ArrowDown (6/6) in context menu
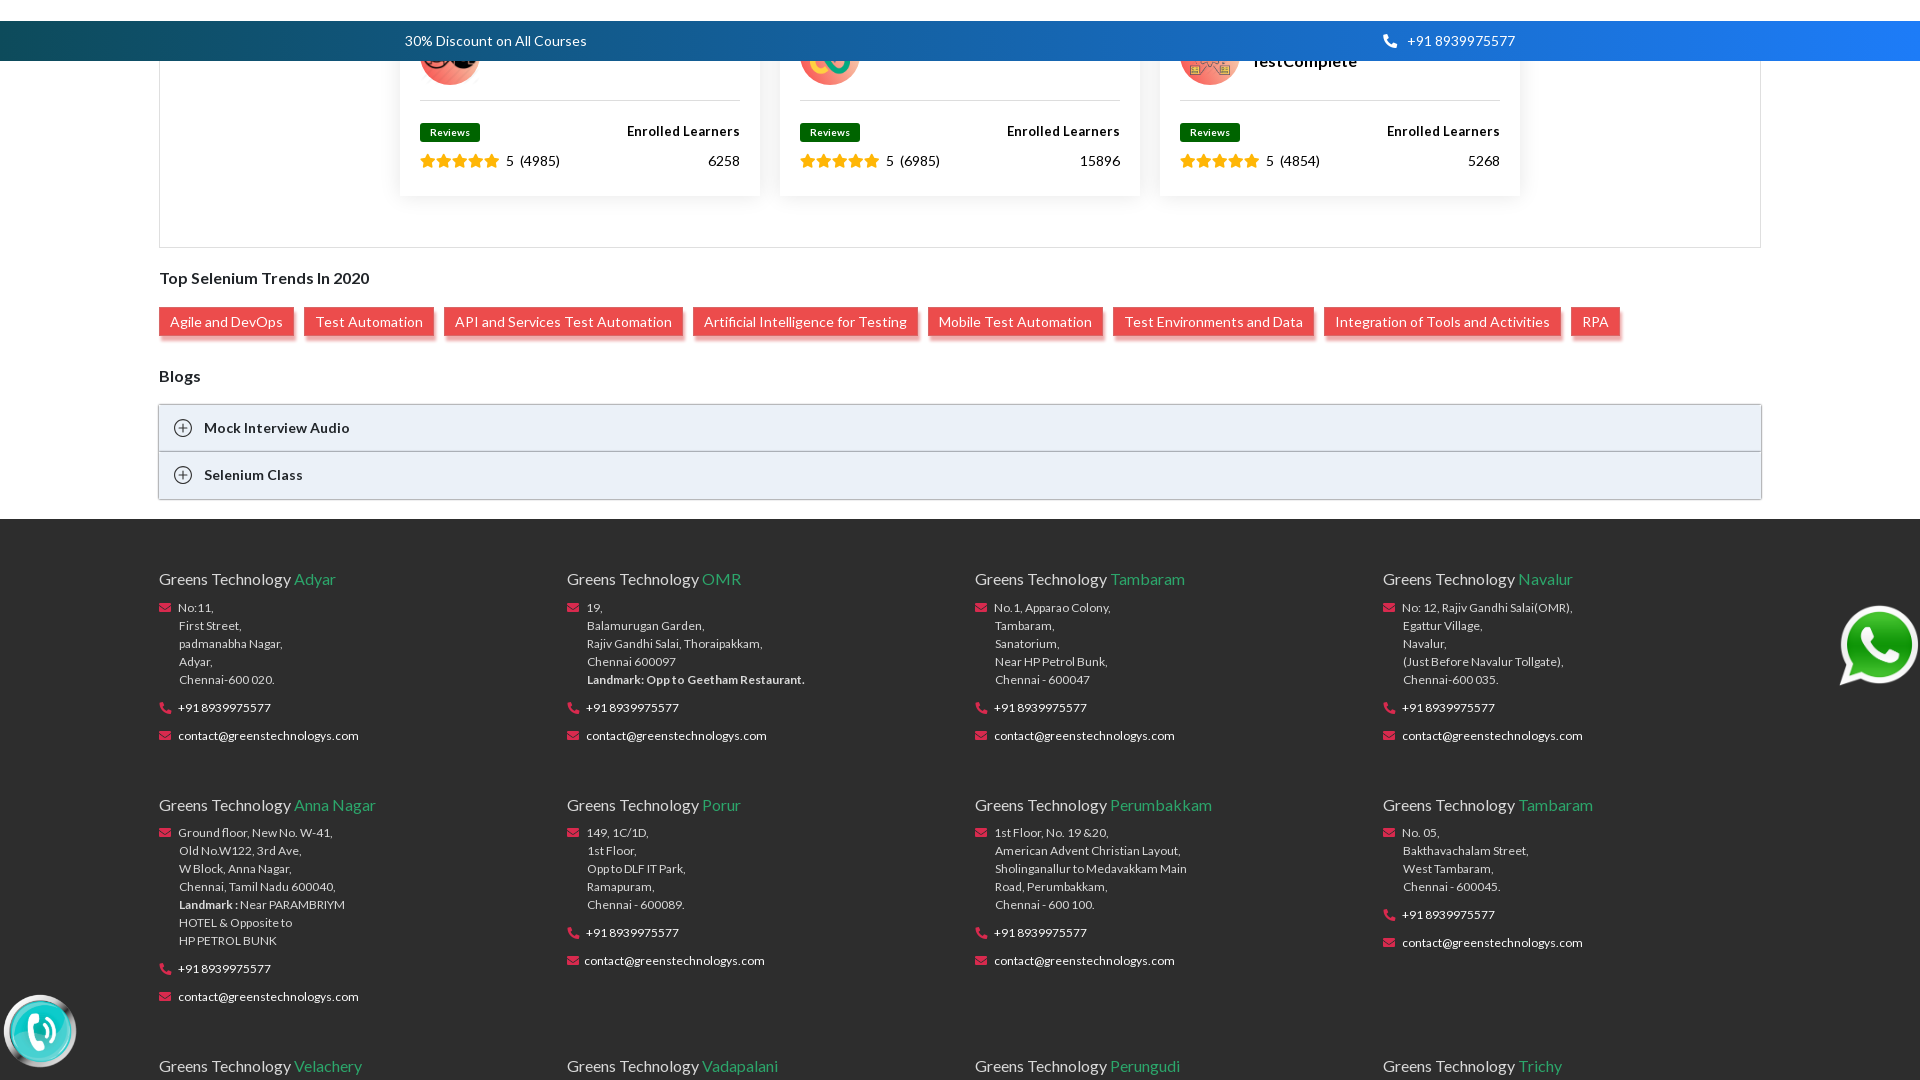

Pressed Enter to select 'Open link in new tab' option
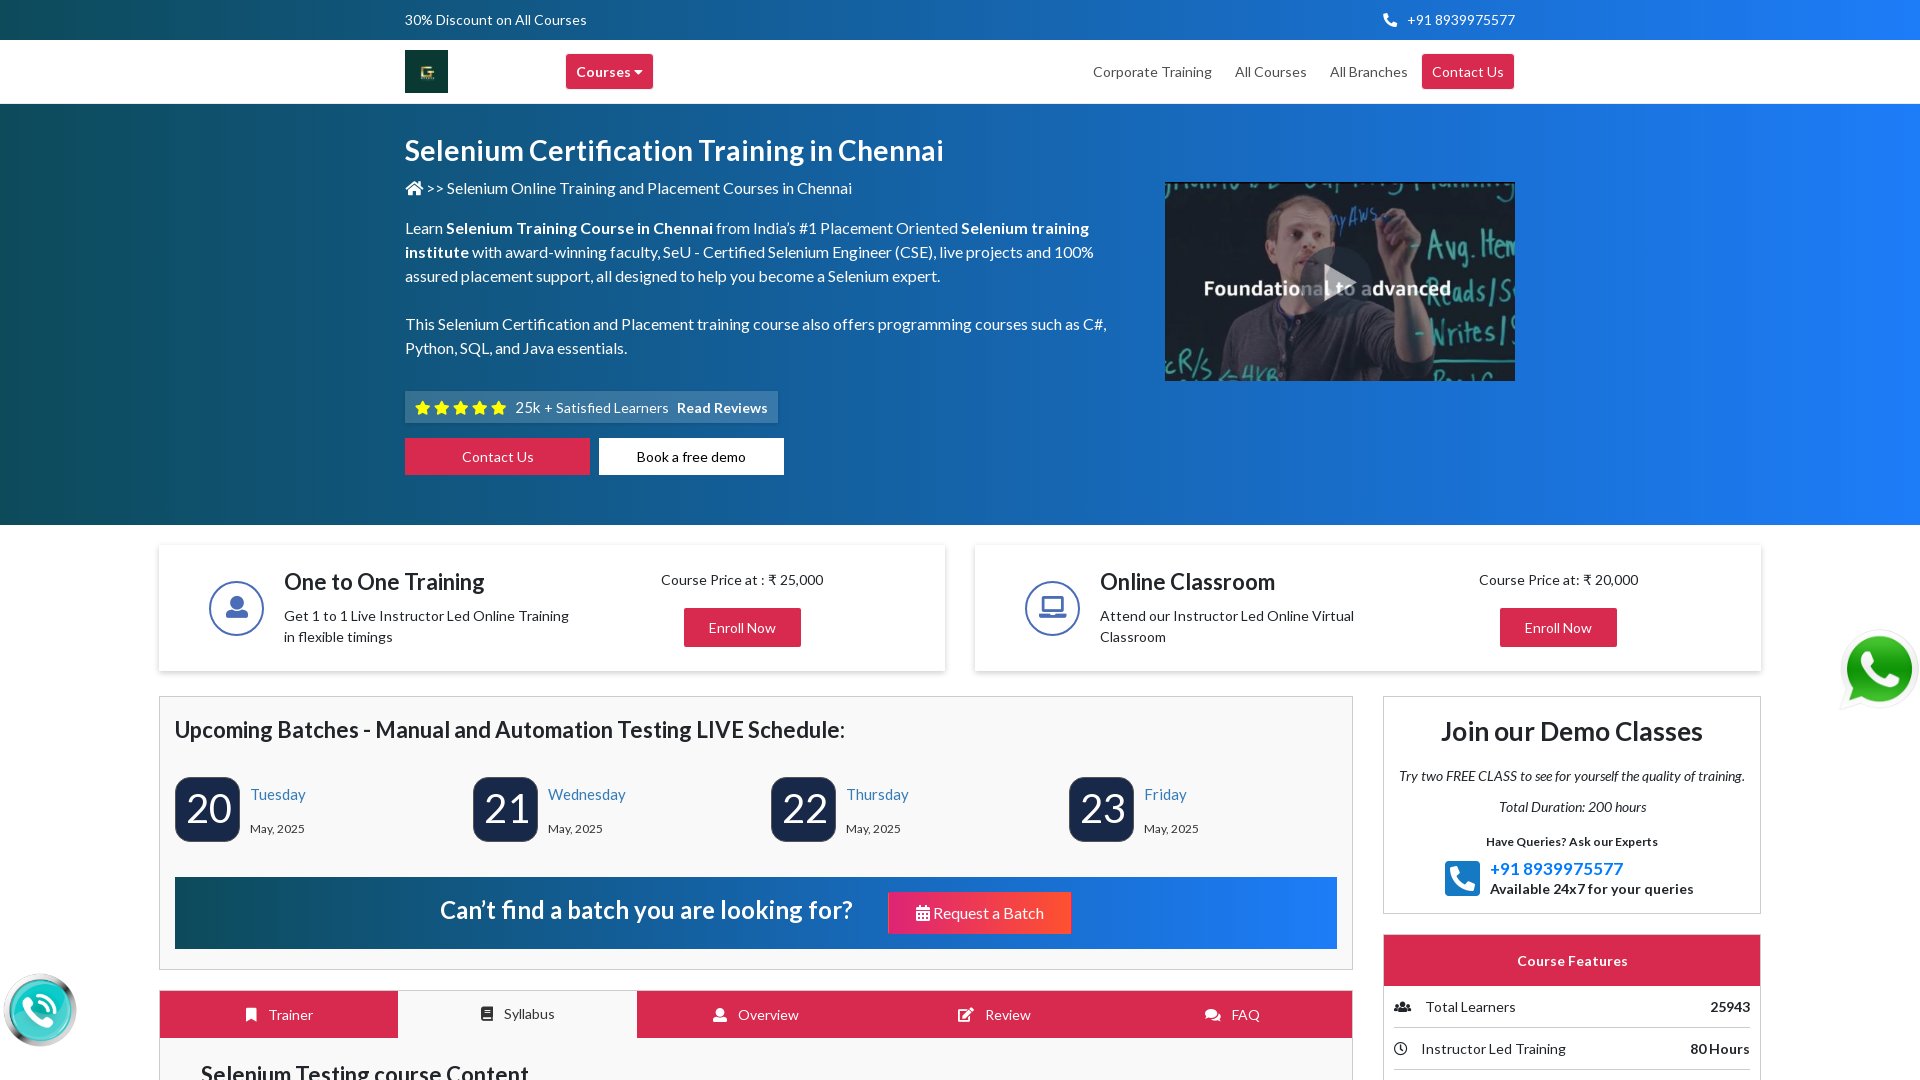

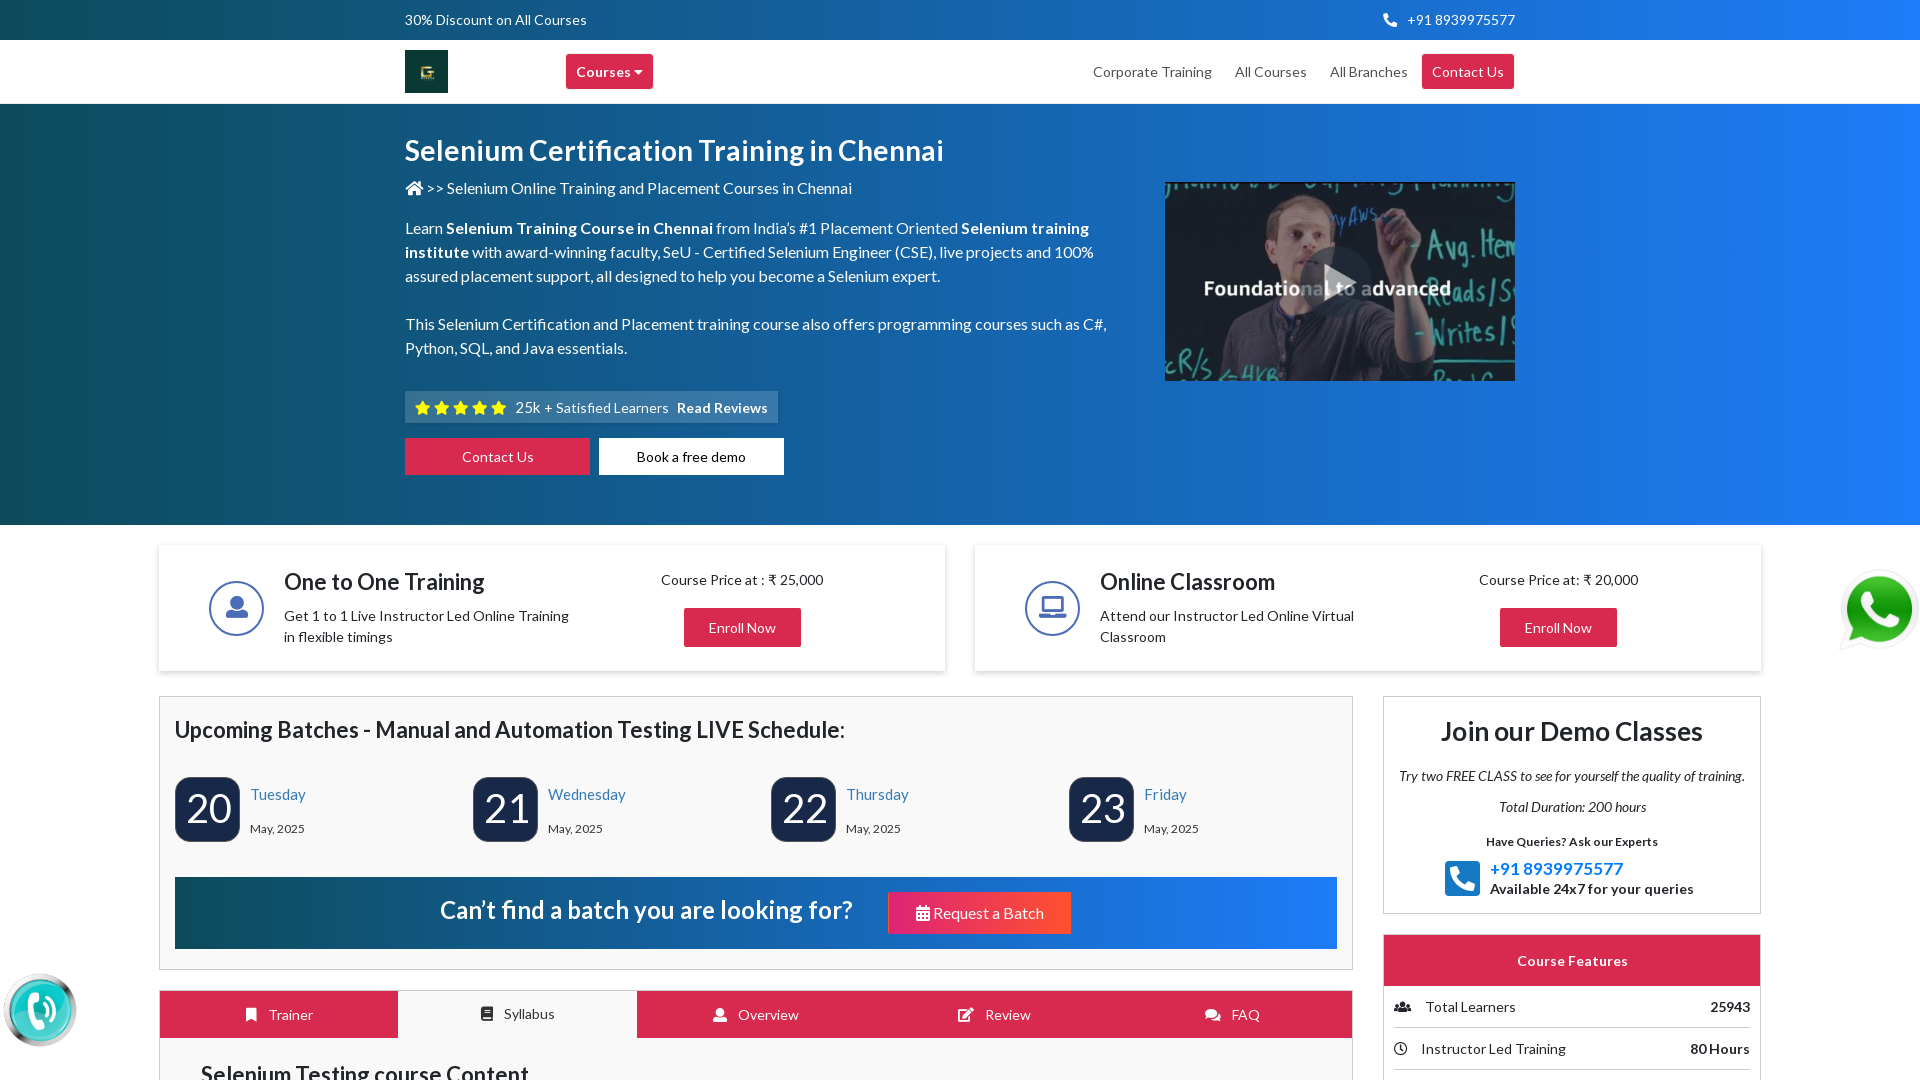